Tests dynamic element addition and removal by clicking Add Element button, verifying Delete button appears, then clicking Delete to remove it

Starting URL: https://practice.cydeo.com/add_remove_elements/

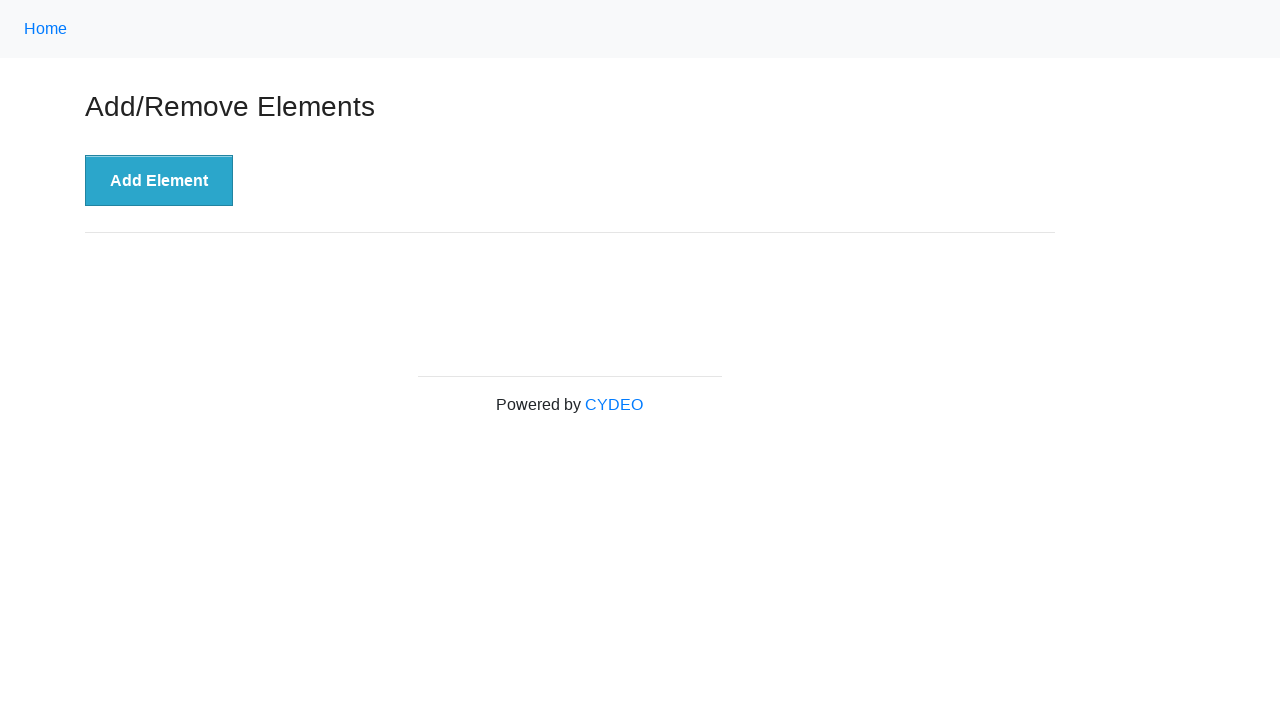

Clicked 'Add Element' button to create a Delete button at (159, 181) on xpath=//button[.='Add Element']
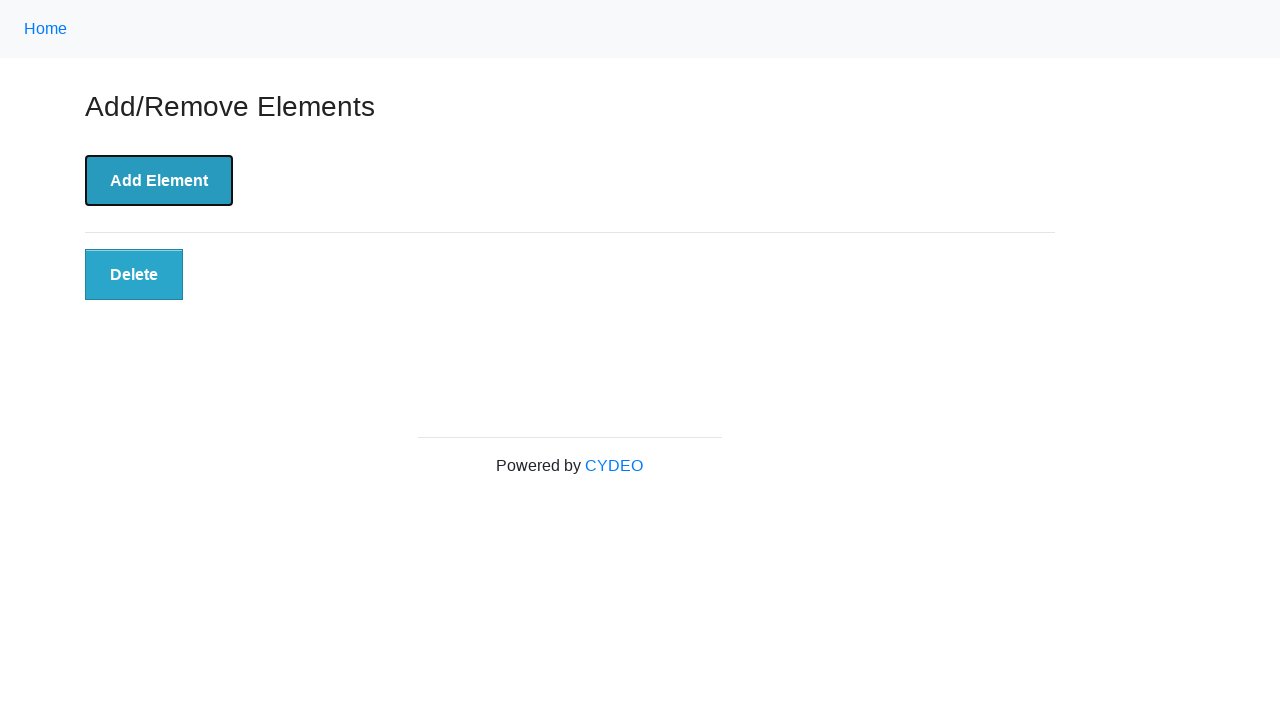

Delete button appeared on the page
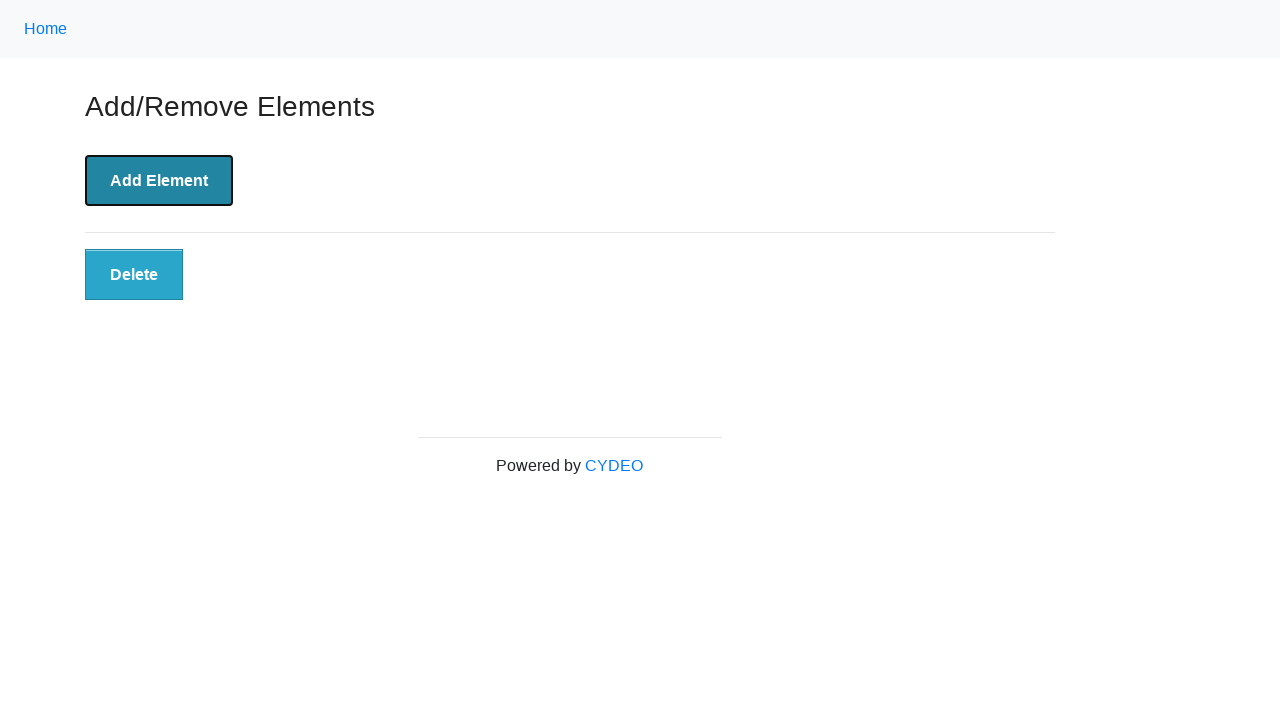

Clicked Delete button to remove the dynamically added element at (134, 275) on button.added-manually
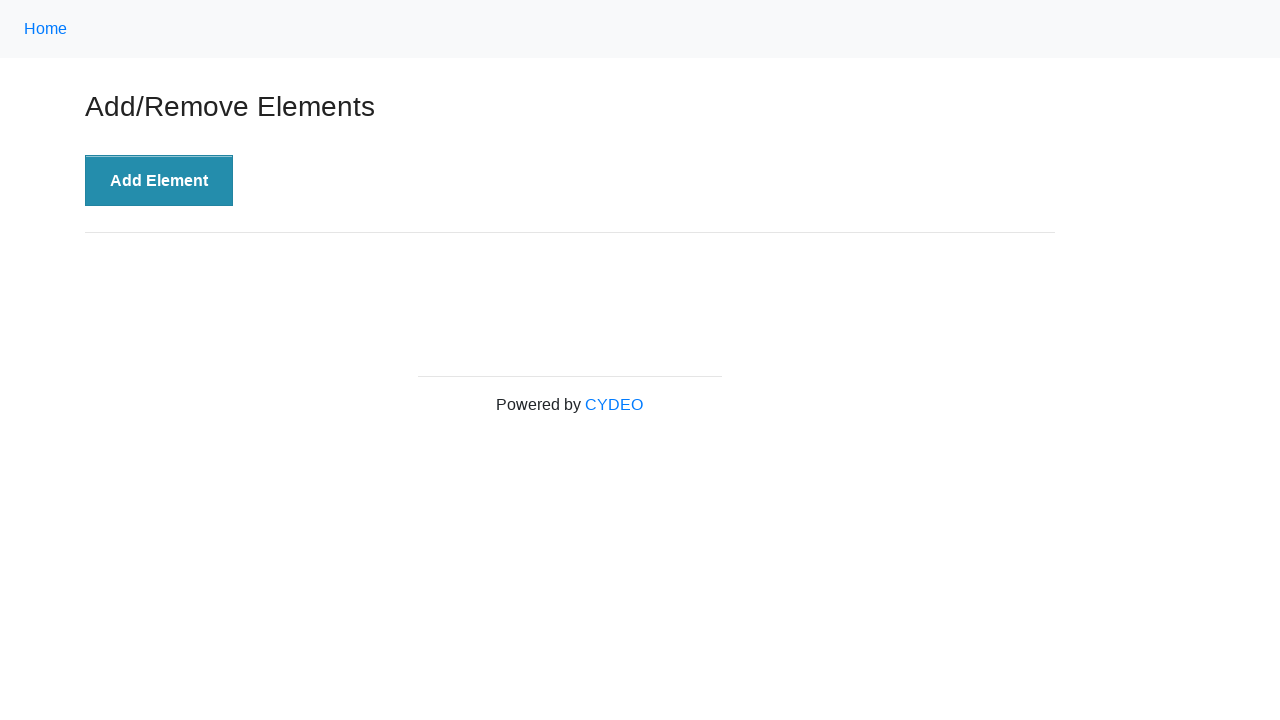

Delete button successfully removed from page
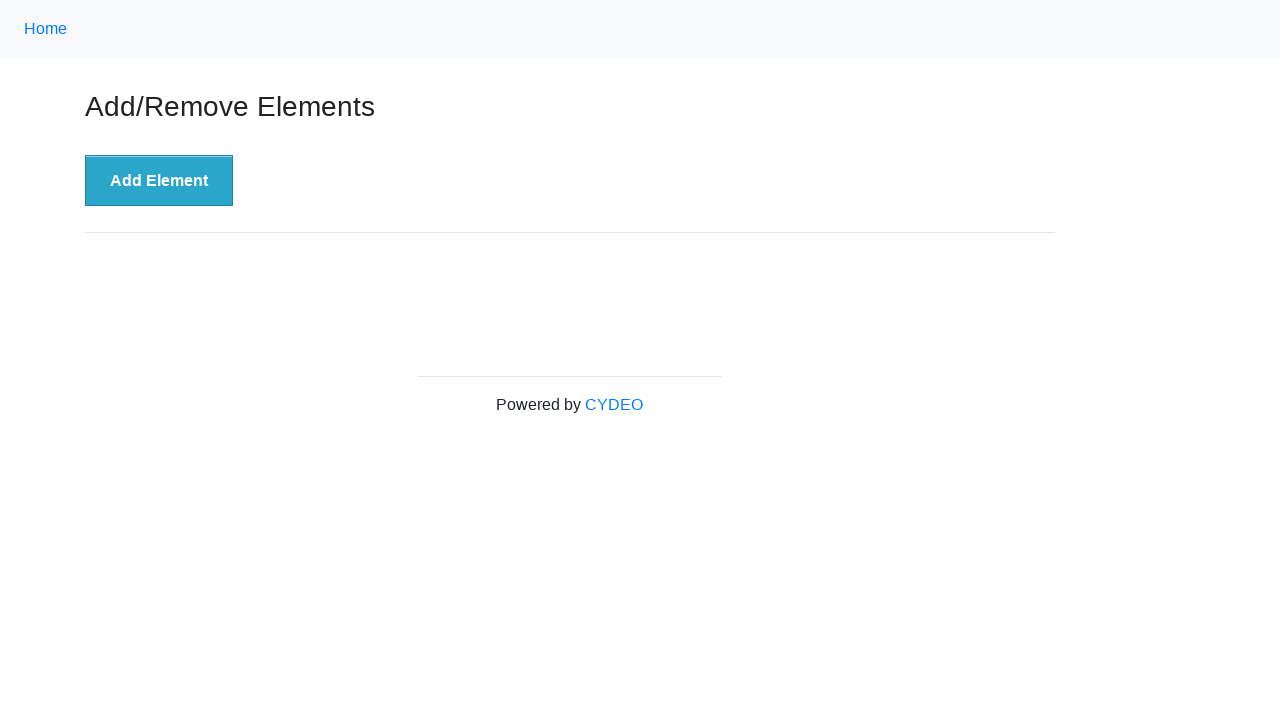

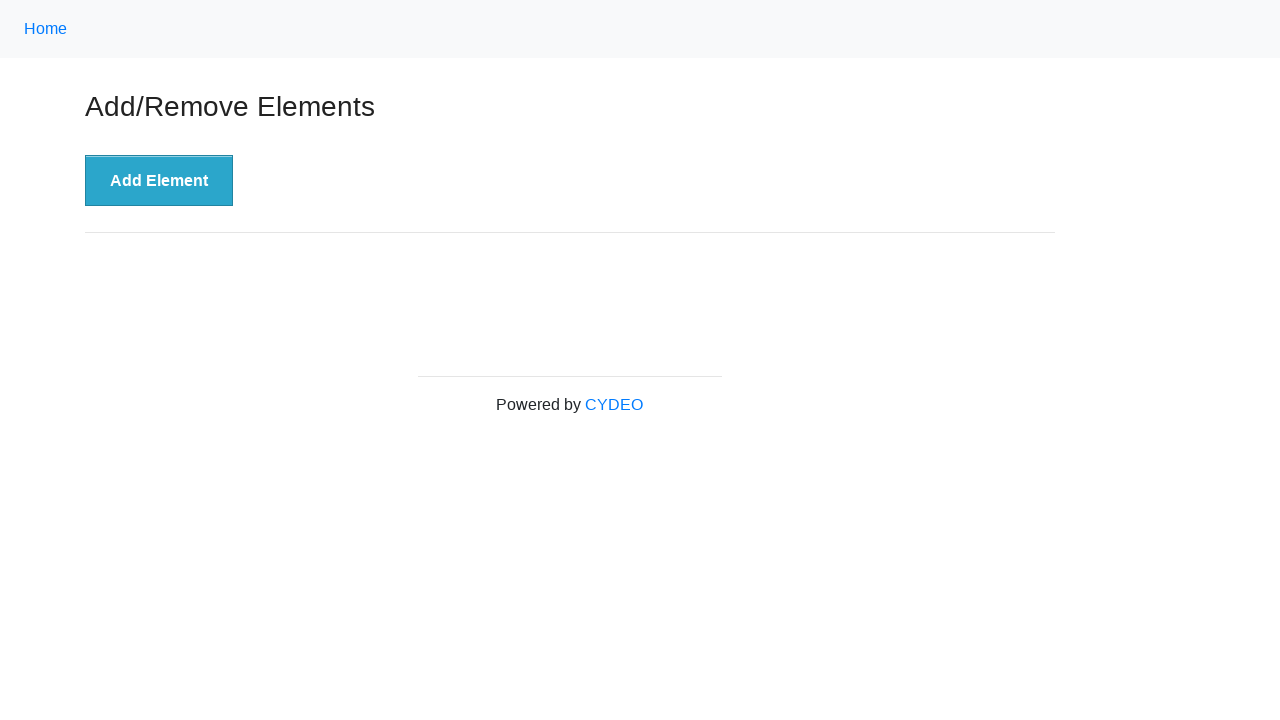